Tests the Add/Remove Elements page by clicking the "Add Element" button and verifying a Delete button appears

Starting URL: https://the-internet.herokuapp.com/add_remove_elements/

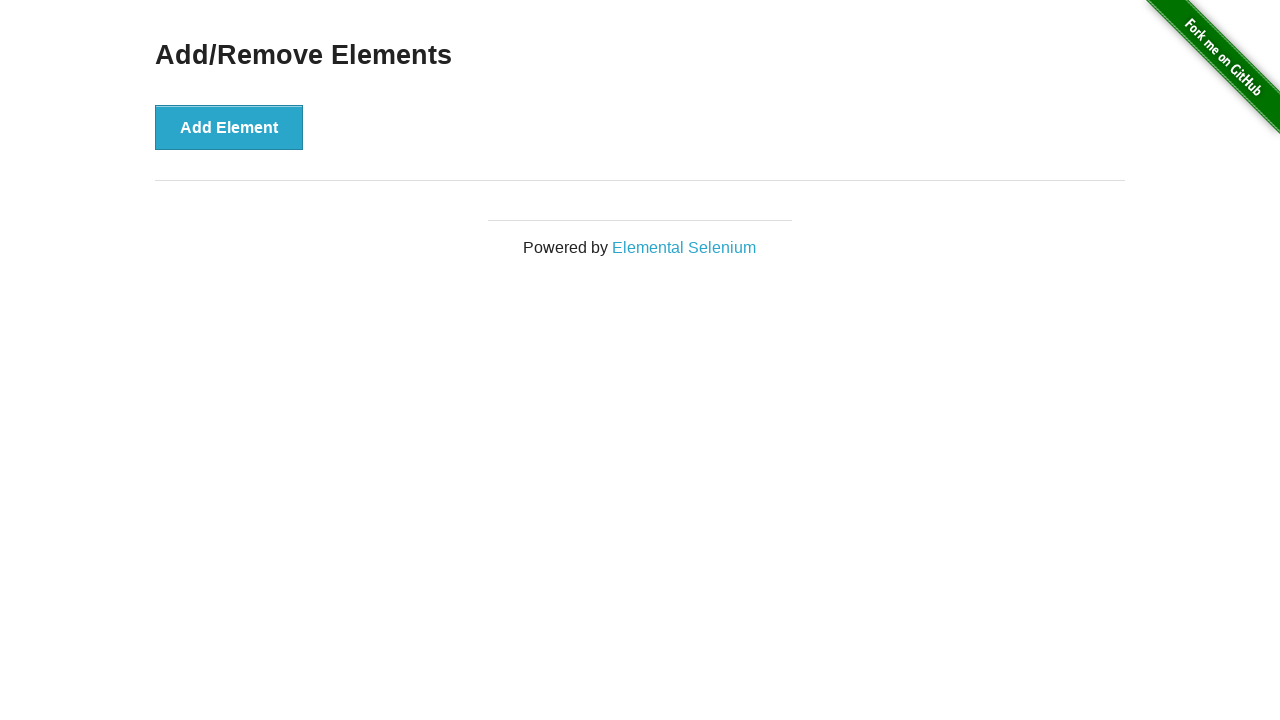

Clicked the 'Add Element' button at (229, 127) on xpath=//*[@id='content']/div/button
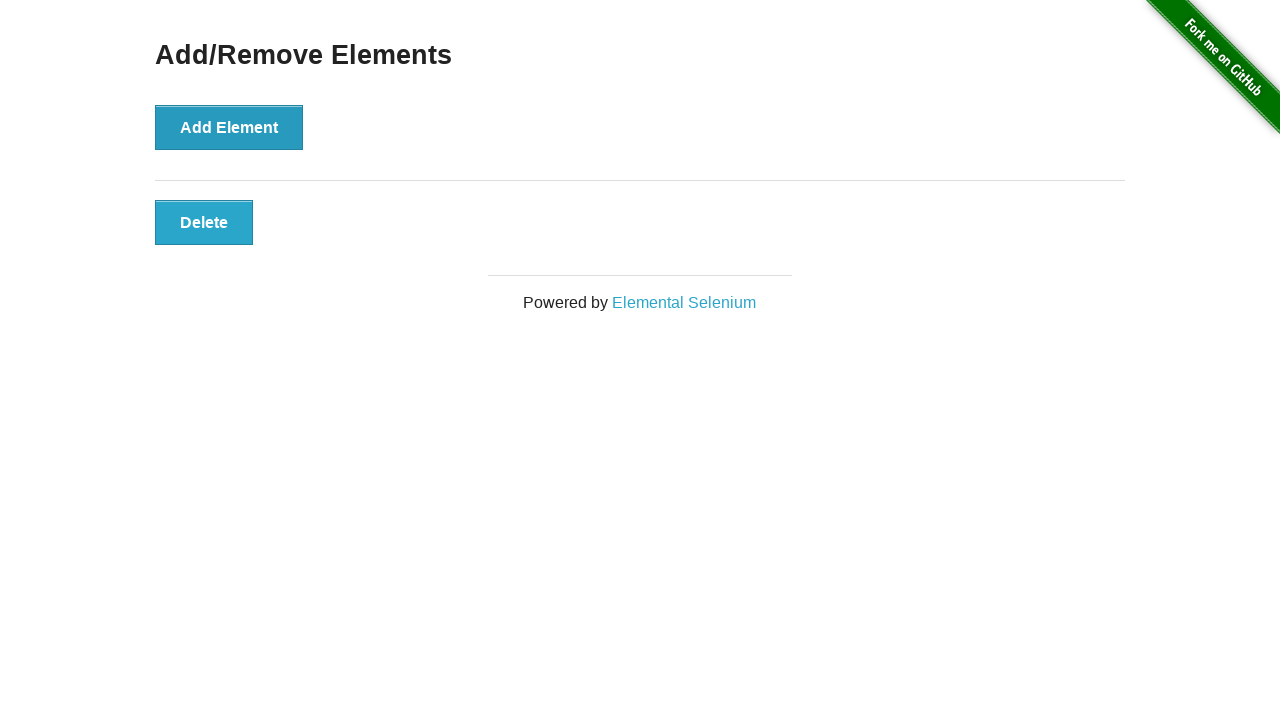

Waited for Delete button to appear
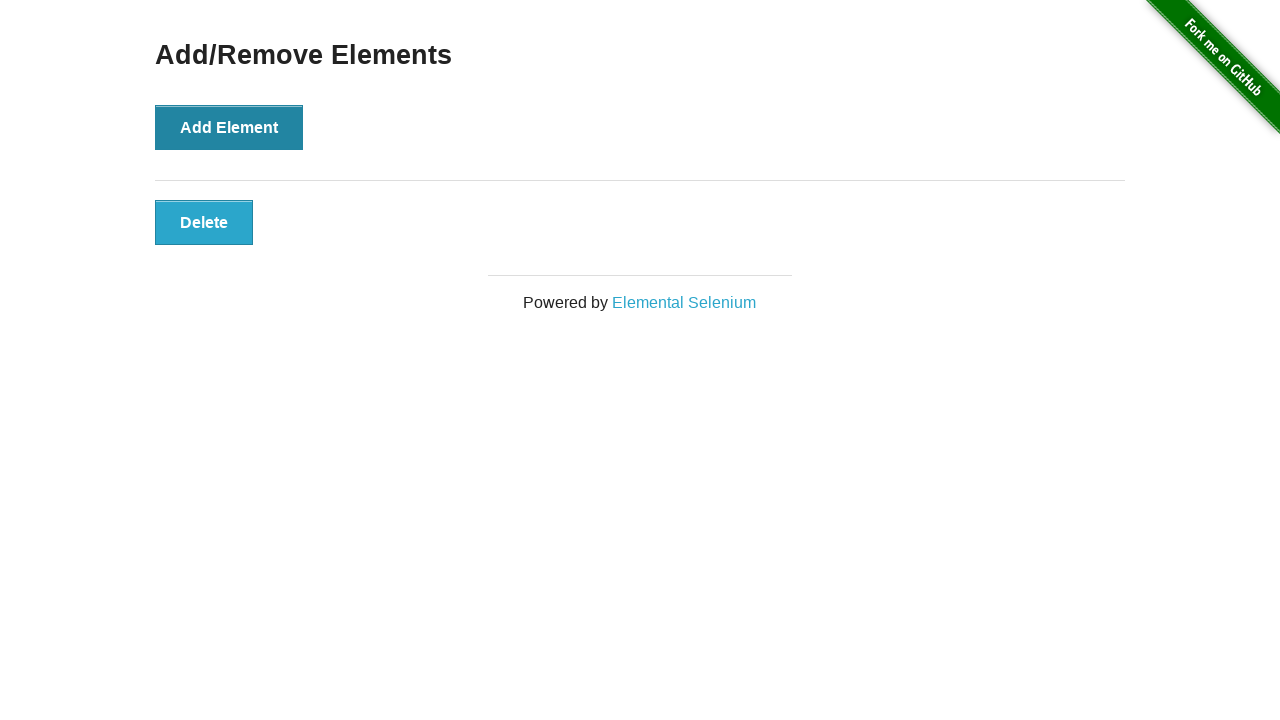

Verified Delete button text content
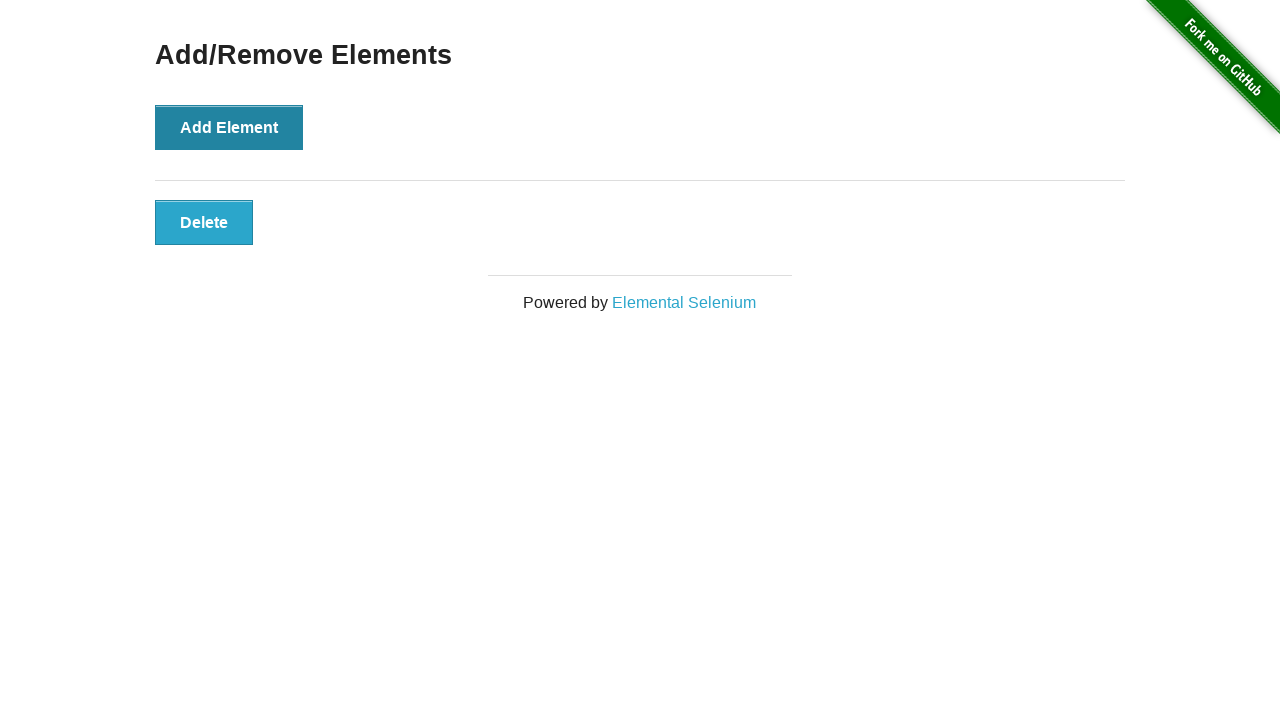

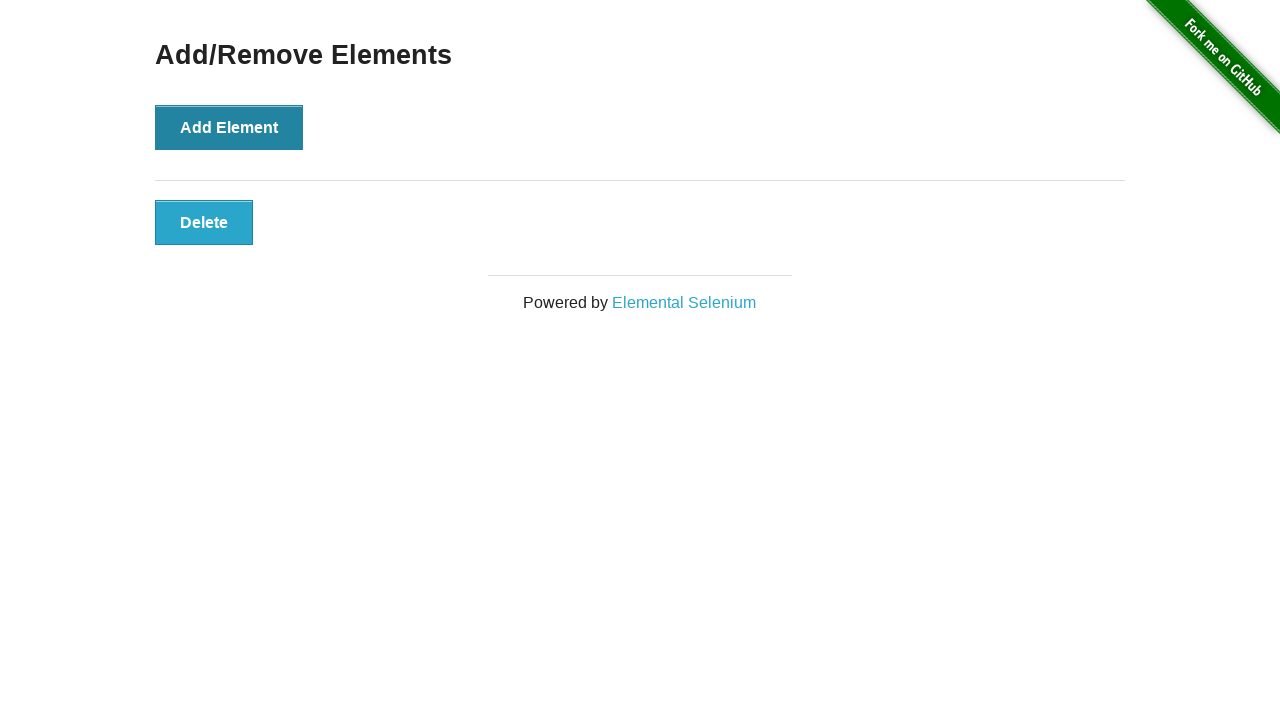